Tests registration form validation by submitting a registration with an invalid username (numeric only) and verifying that an error message is displayed.

Starting URL: https://dsportalapp.herokuapp.com/register

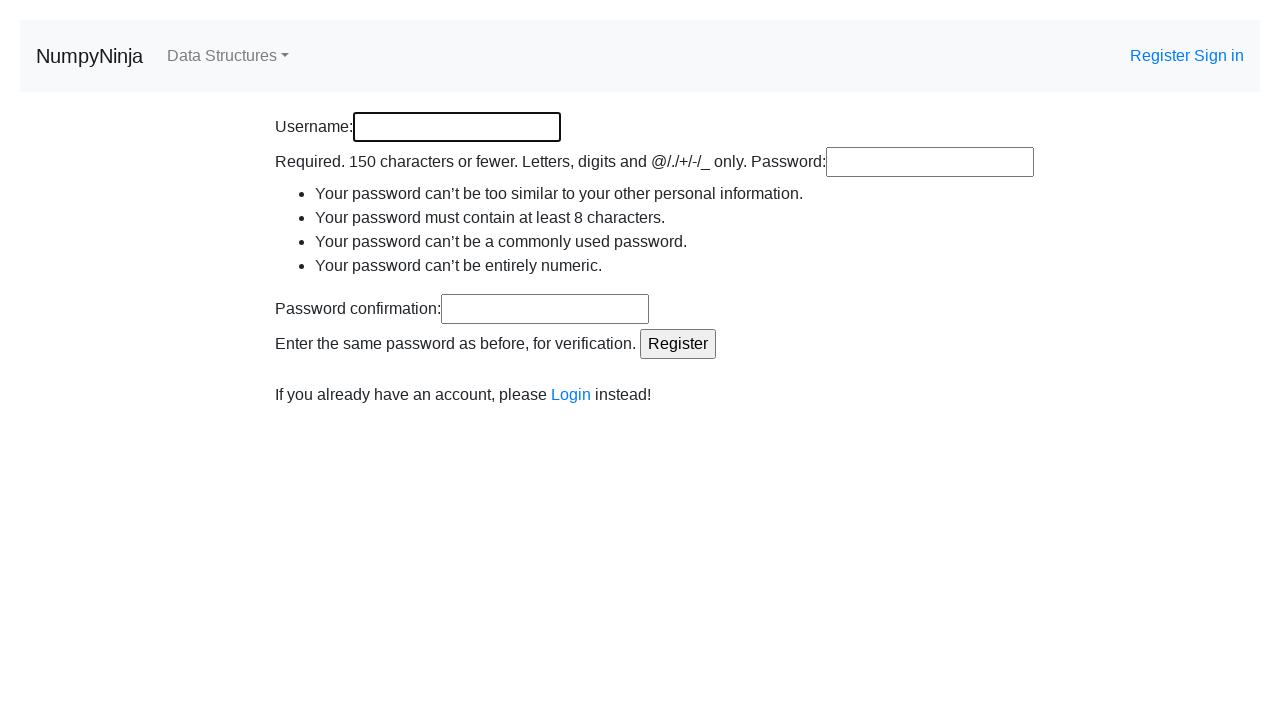

Filled username field with invalid numeric-only value '8976' on #id_username
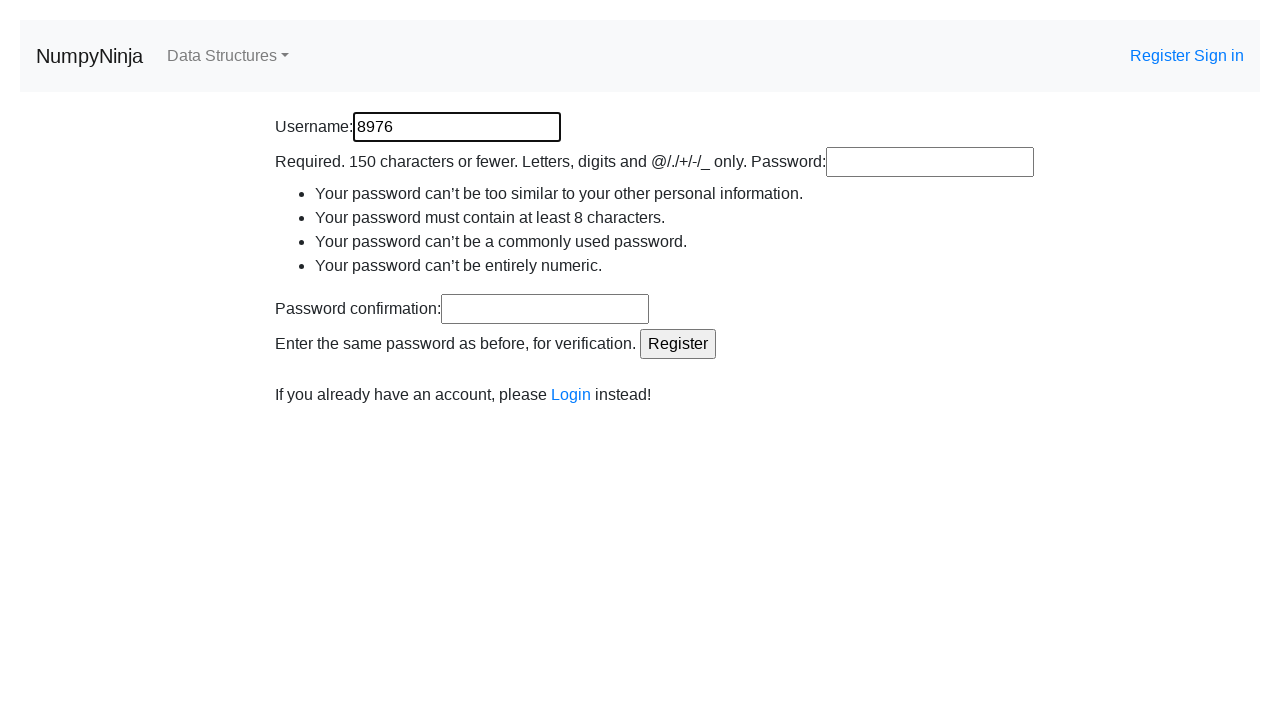

Filled password field with 'Sahasra@123' on #id_password1
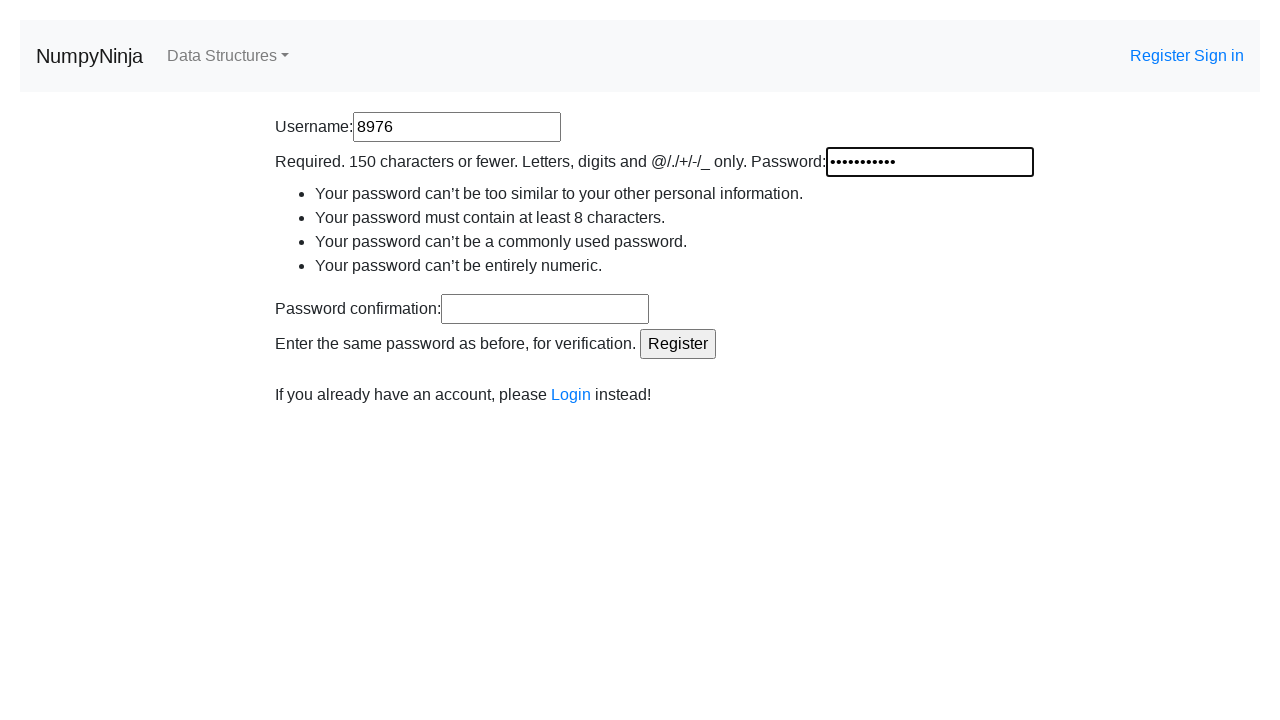

Filled password confirmation field with 'Sahasra@123' on #id_password2
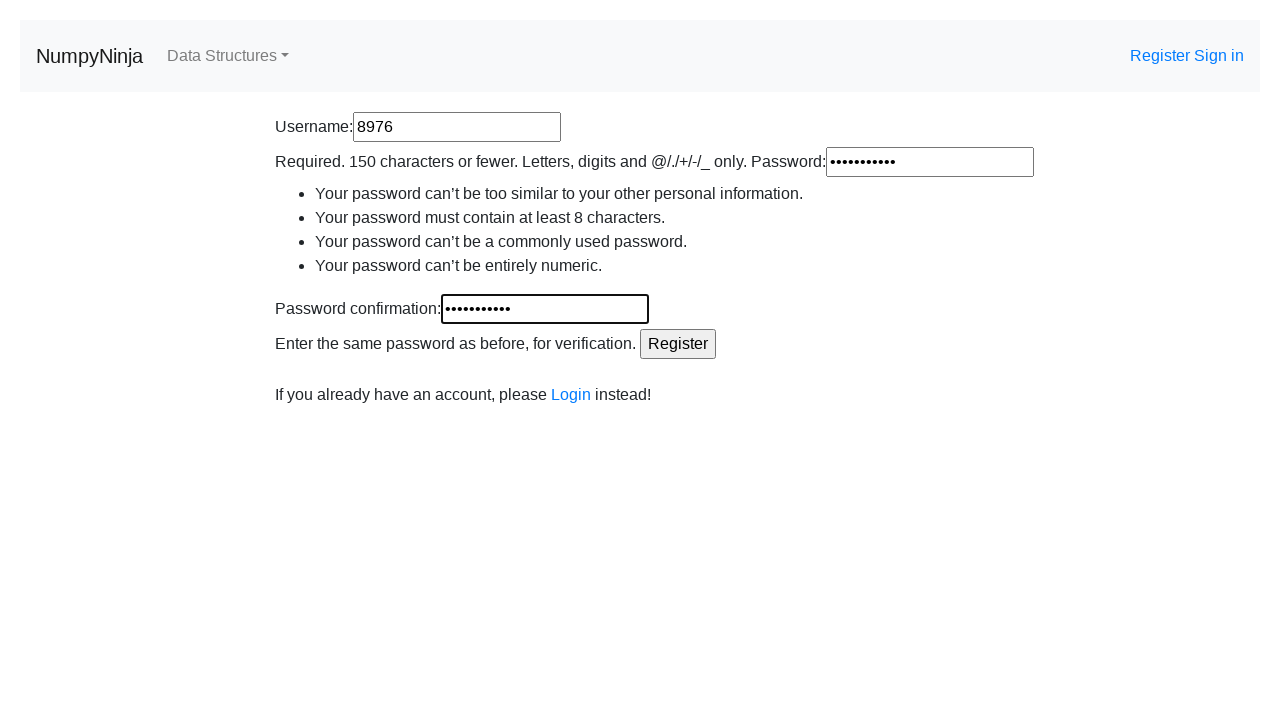

Clicked register button to submit form at (678, 344) on form input[type='submit']
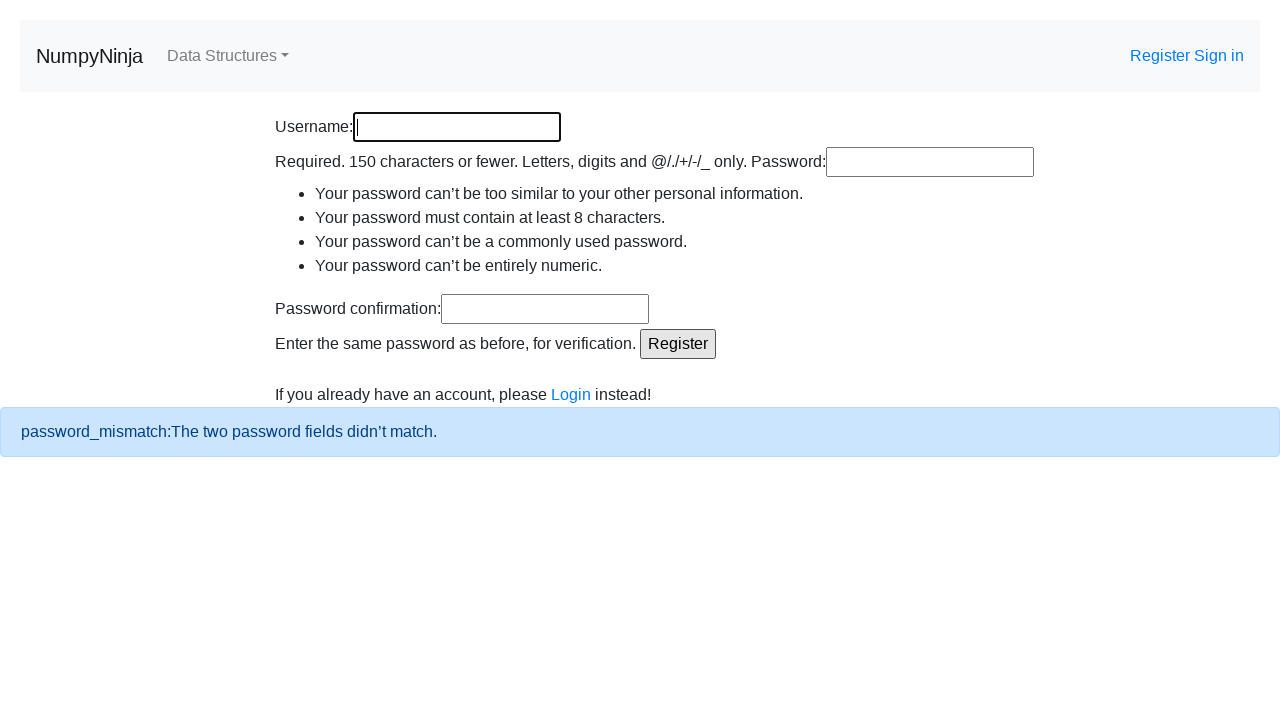

Error message appeared validating that numeric-only username is invalid
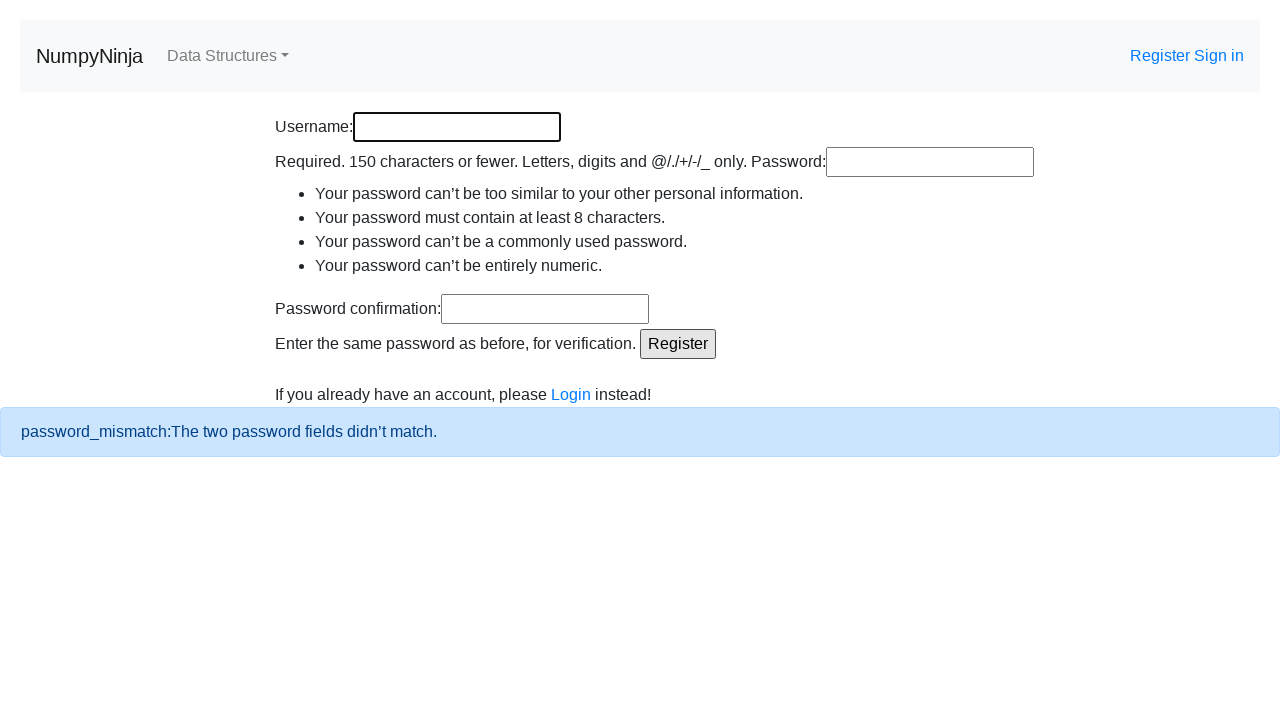

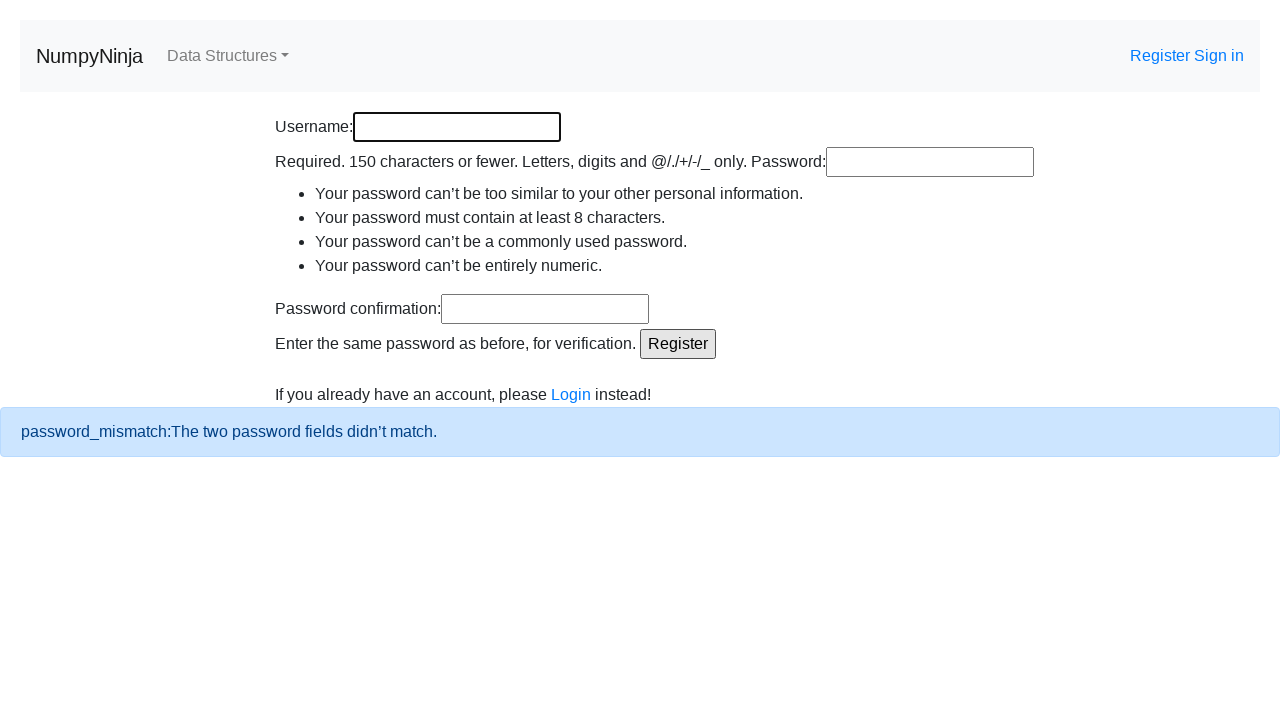